Tests dynamic properties page by waiting for a button to become enabled, another to become visible, and verifying color change on a third button.

Starting URL: https://demoqa.com/

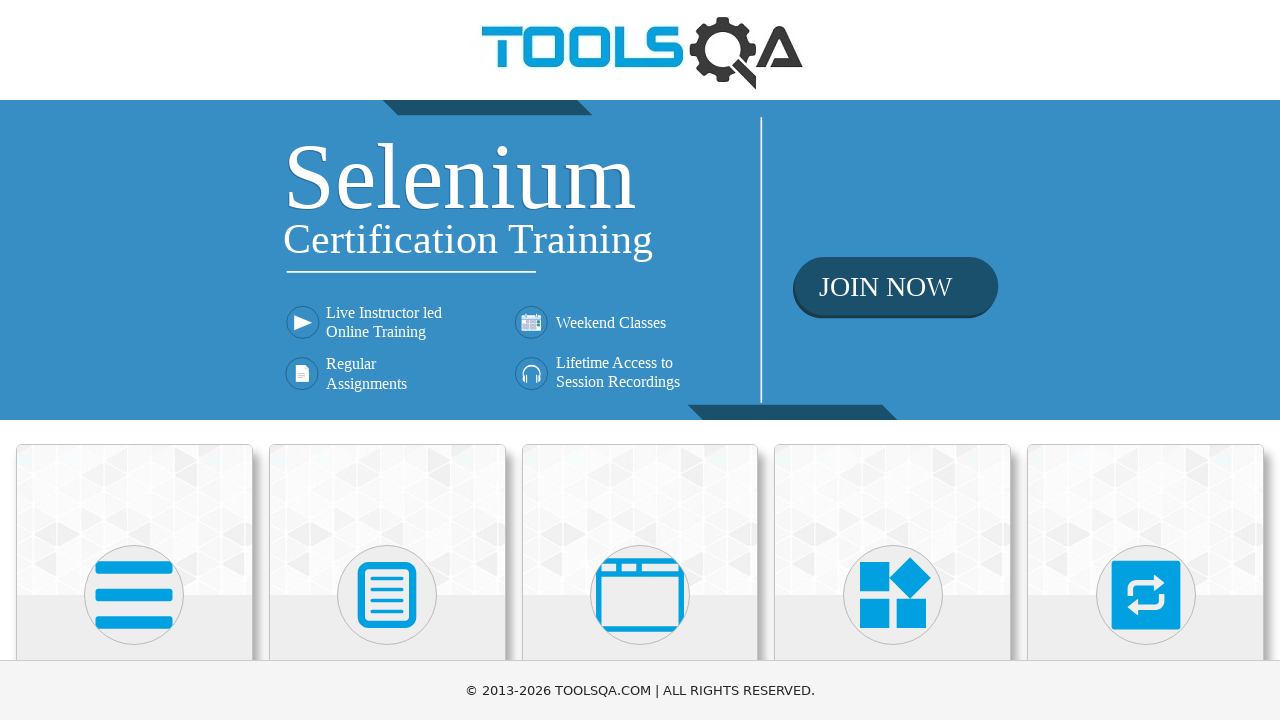

Clicked on Elements card at (134, 520) on xpath=//div[contains(@class, 'top-card') and .//h5[text()='Elements']]
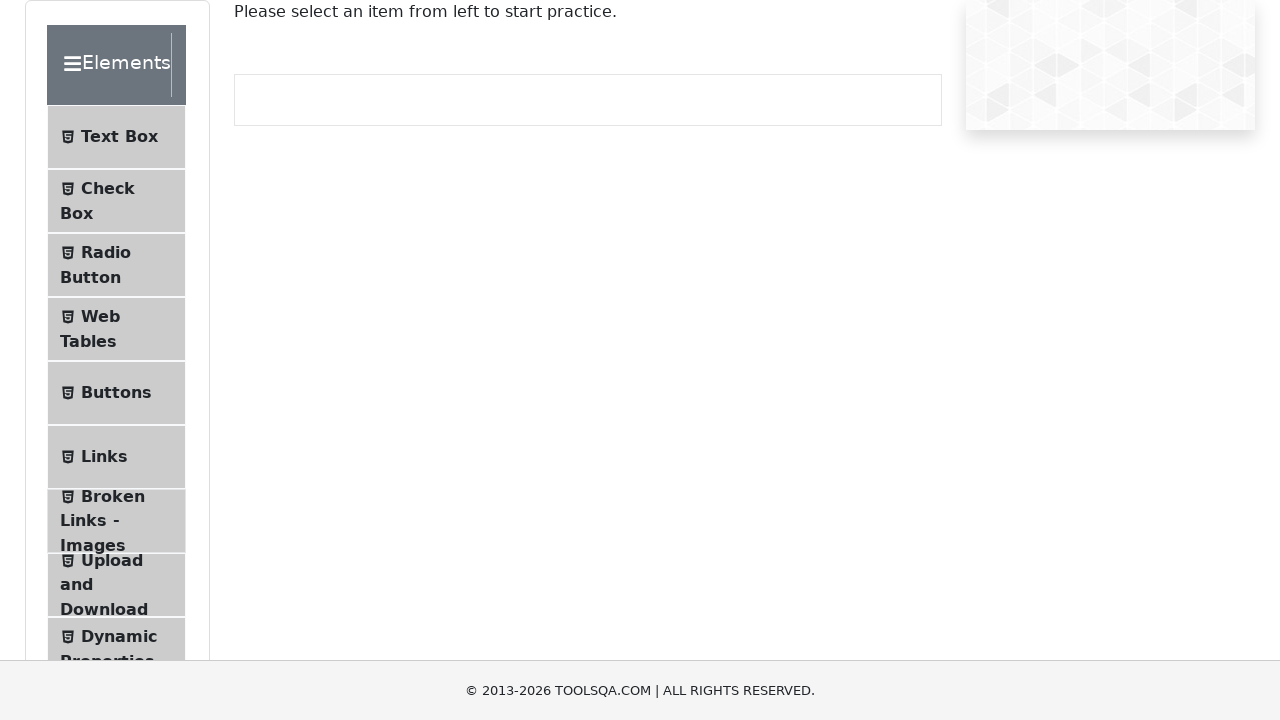

Clicked on Dynamic Properties in left panel at (116, 649) on xpath=//li[contains(@class, 'btn-light') and .//span[text()='Dynamic Properties'
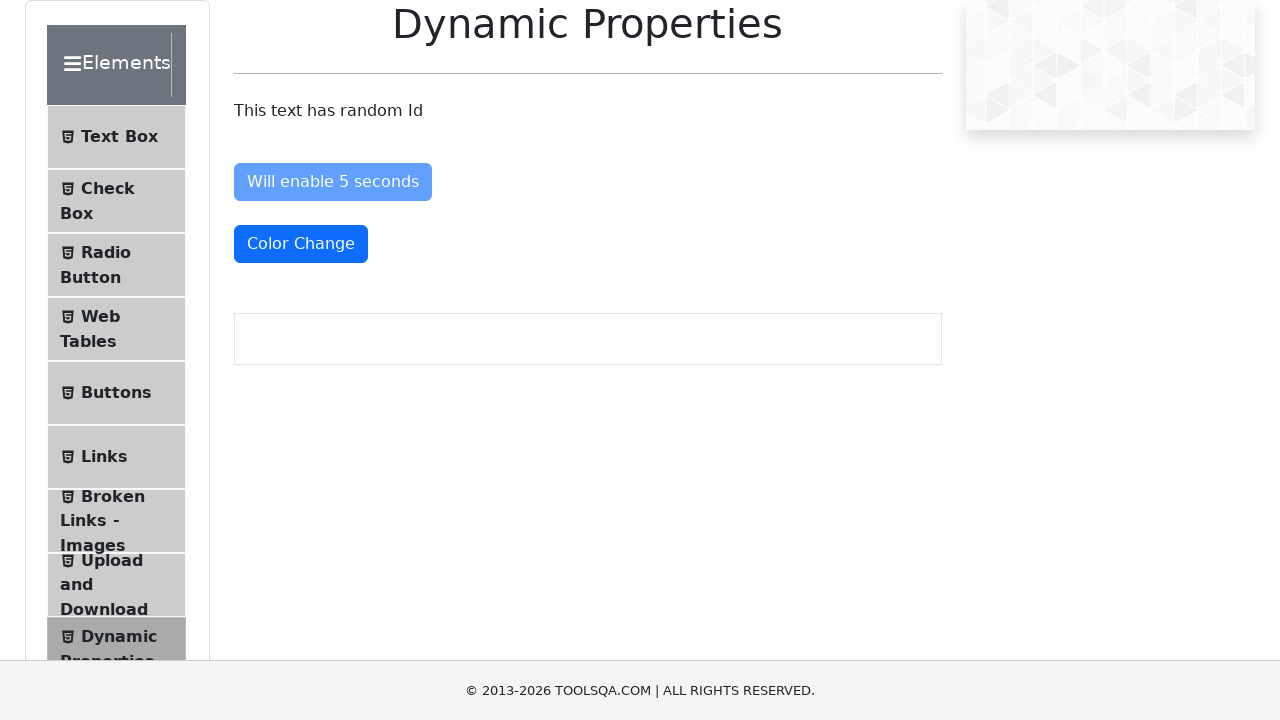

Waited for 'Enable After' button to become enabled
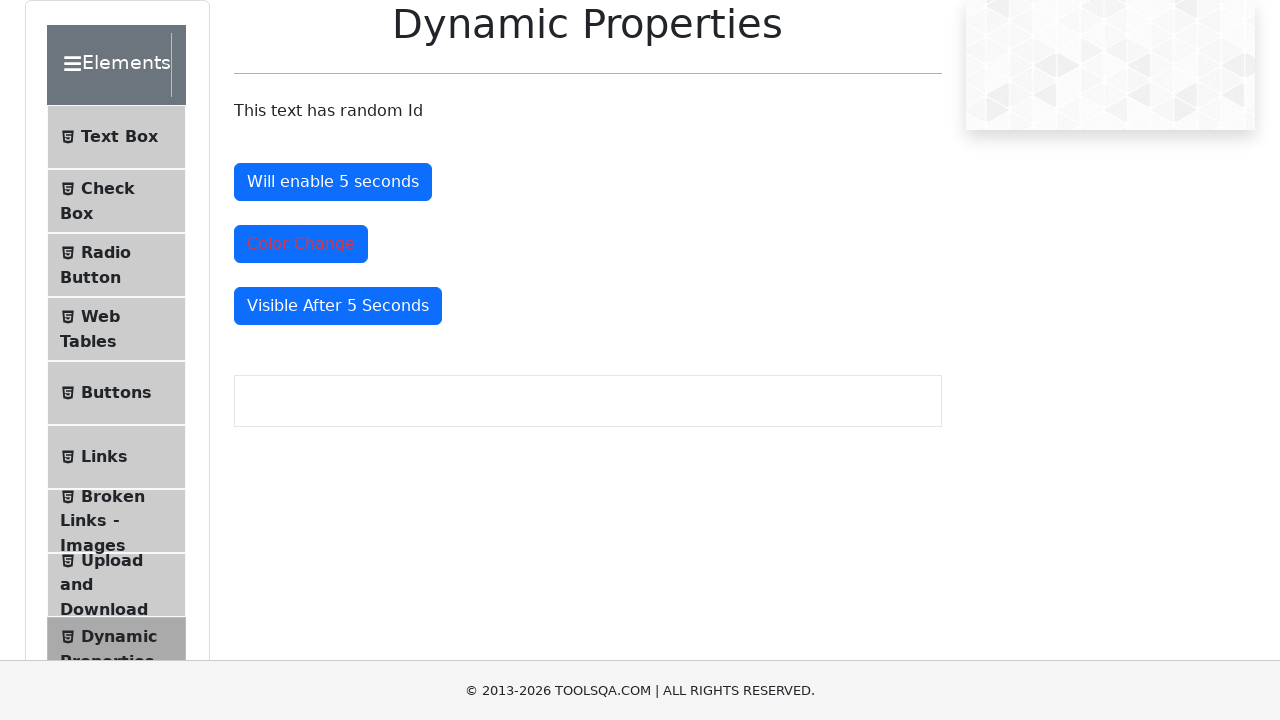

Clicked 'Enable After' button at (333, 182) on #enableAfter
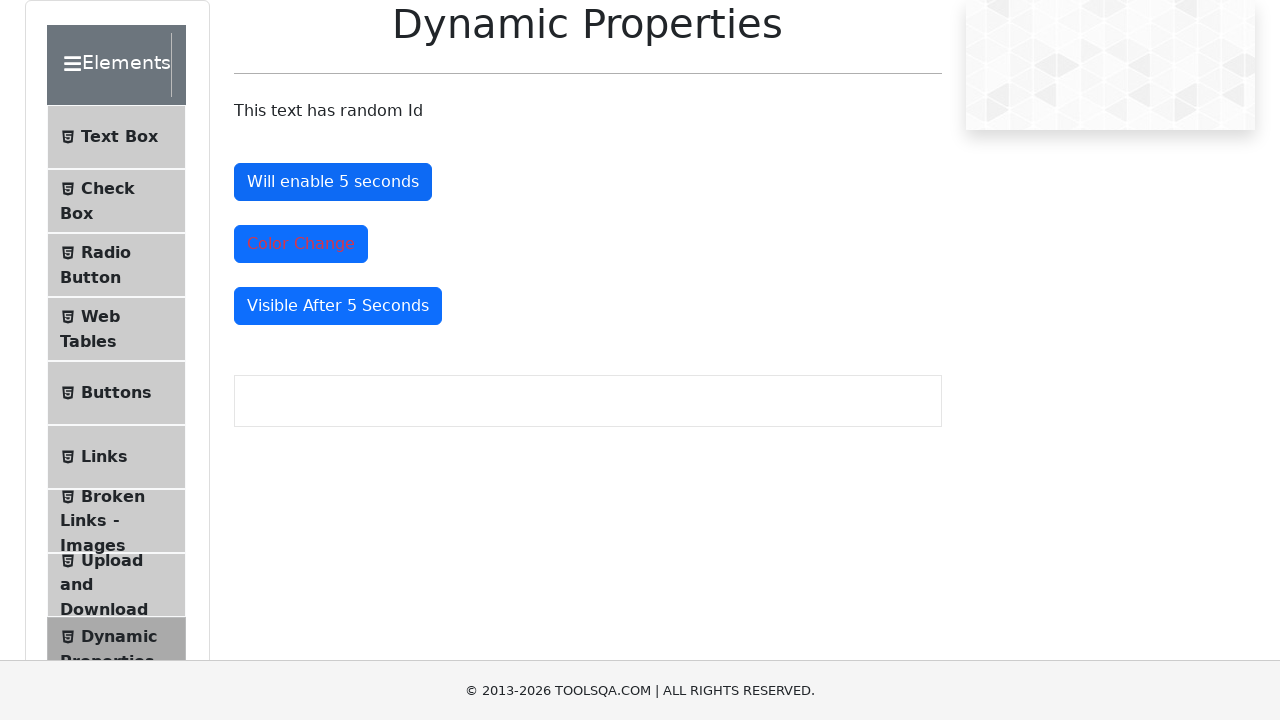

Waited for 'Visible After' button to become visible
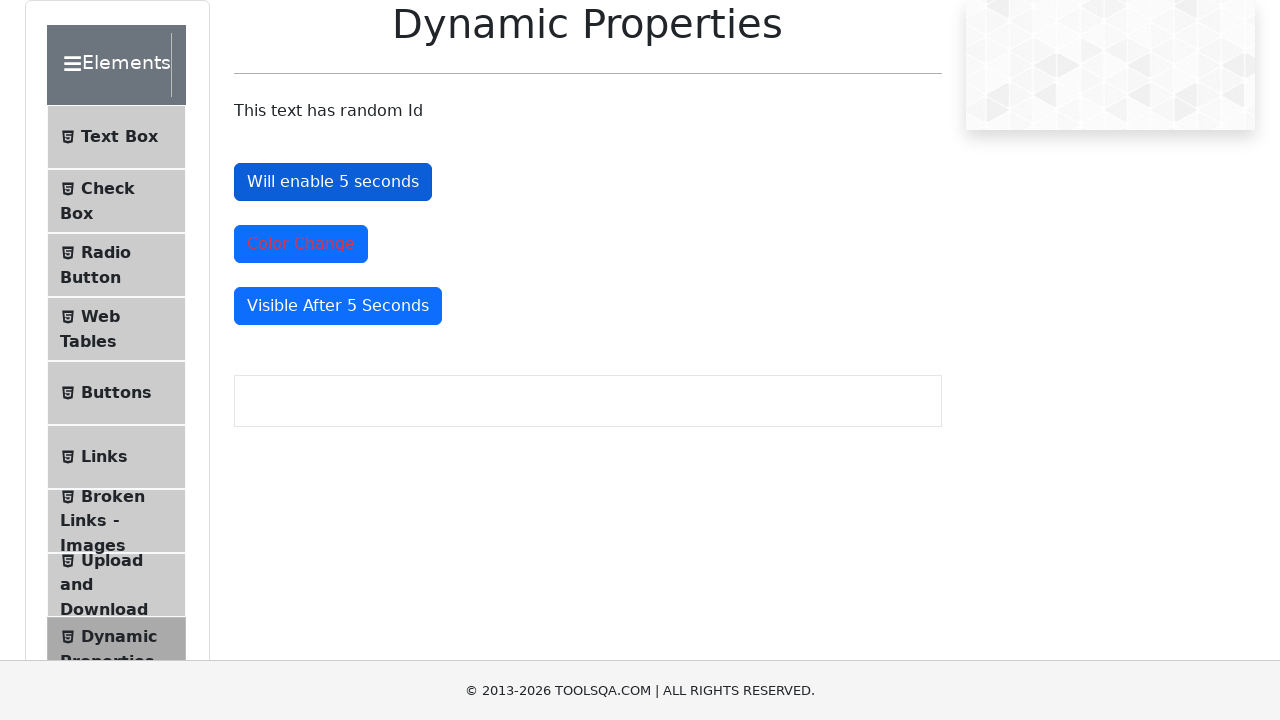

Clicked 'Visible After' button at (338, 306) on #visibleAfter
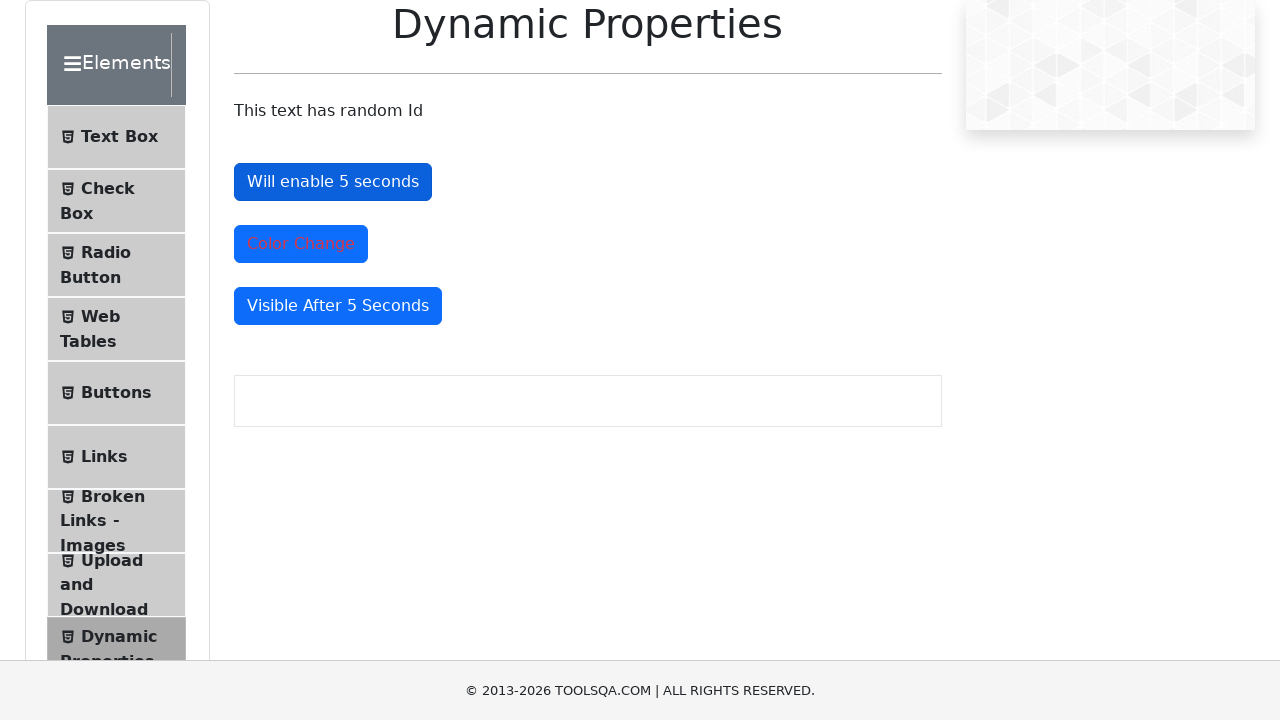

Verified color change button has changed to rgb(220, 53, 69)
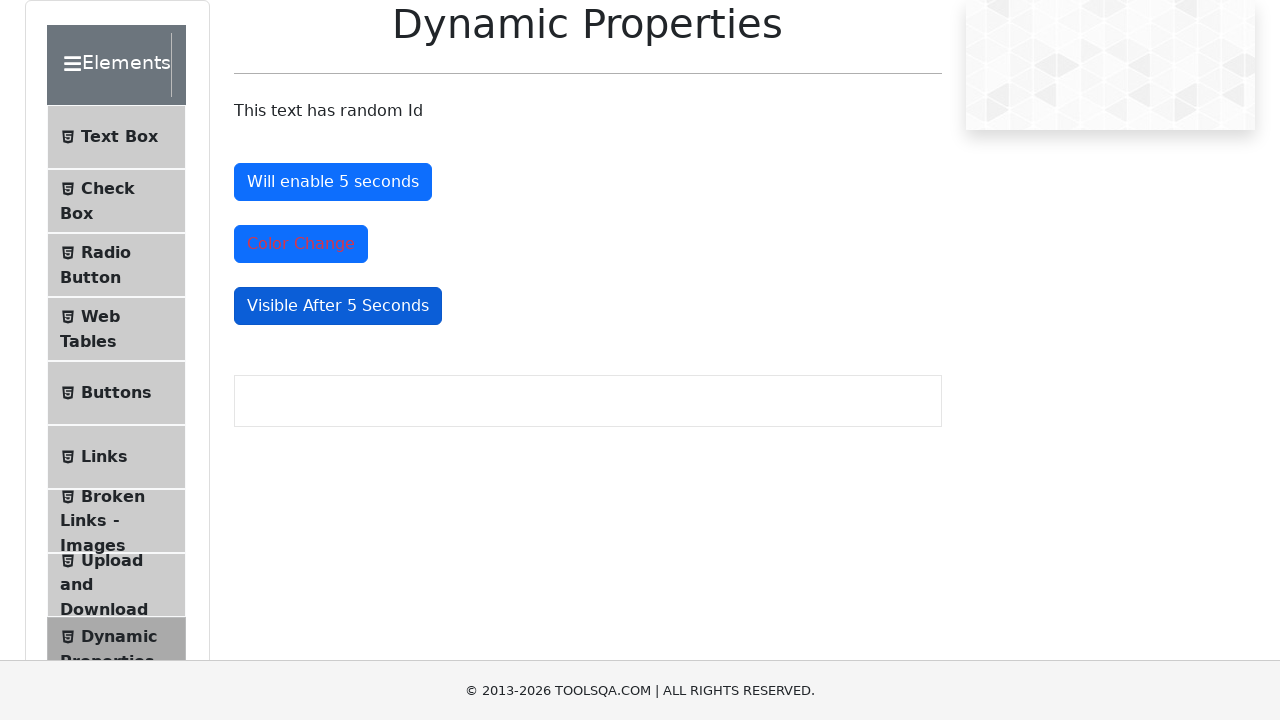

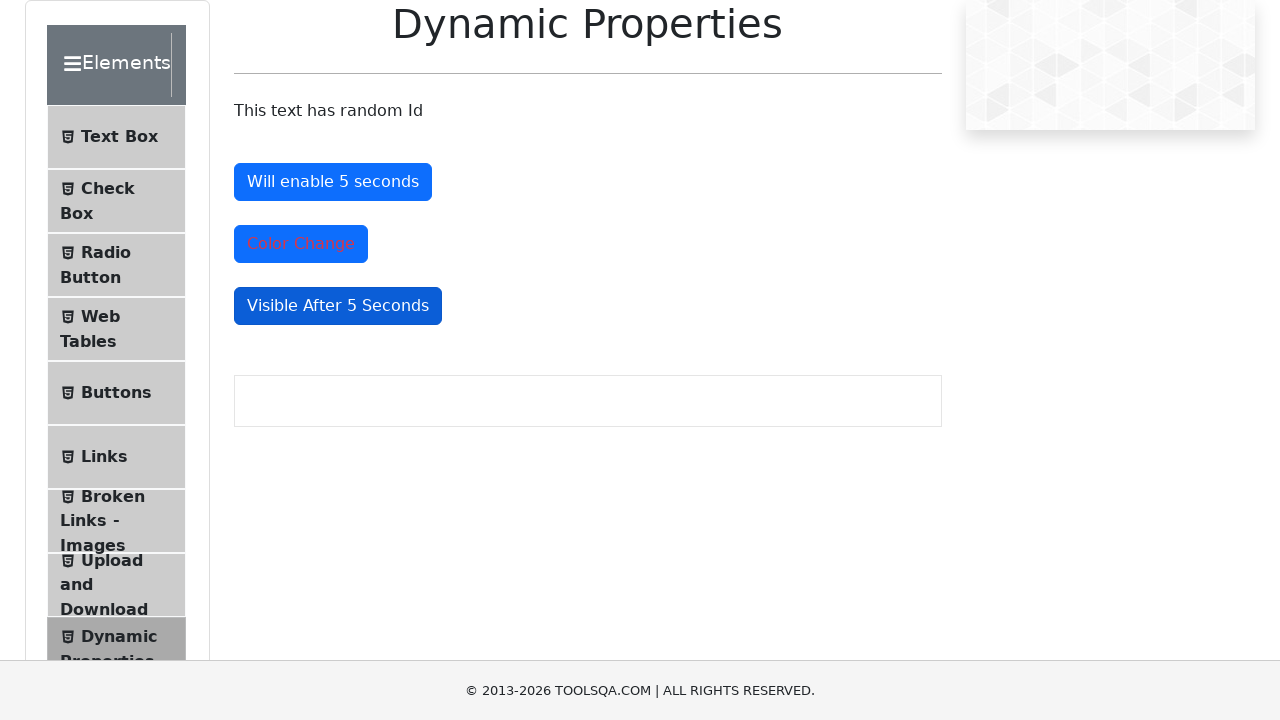